Tests the "Remove All" button functionality to clear all tags from the input box

Starting URL: https://qaplayground.dev/apps/tags-input-box/

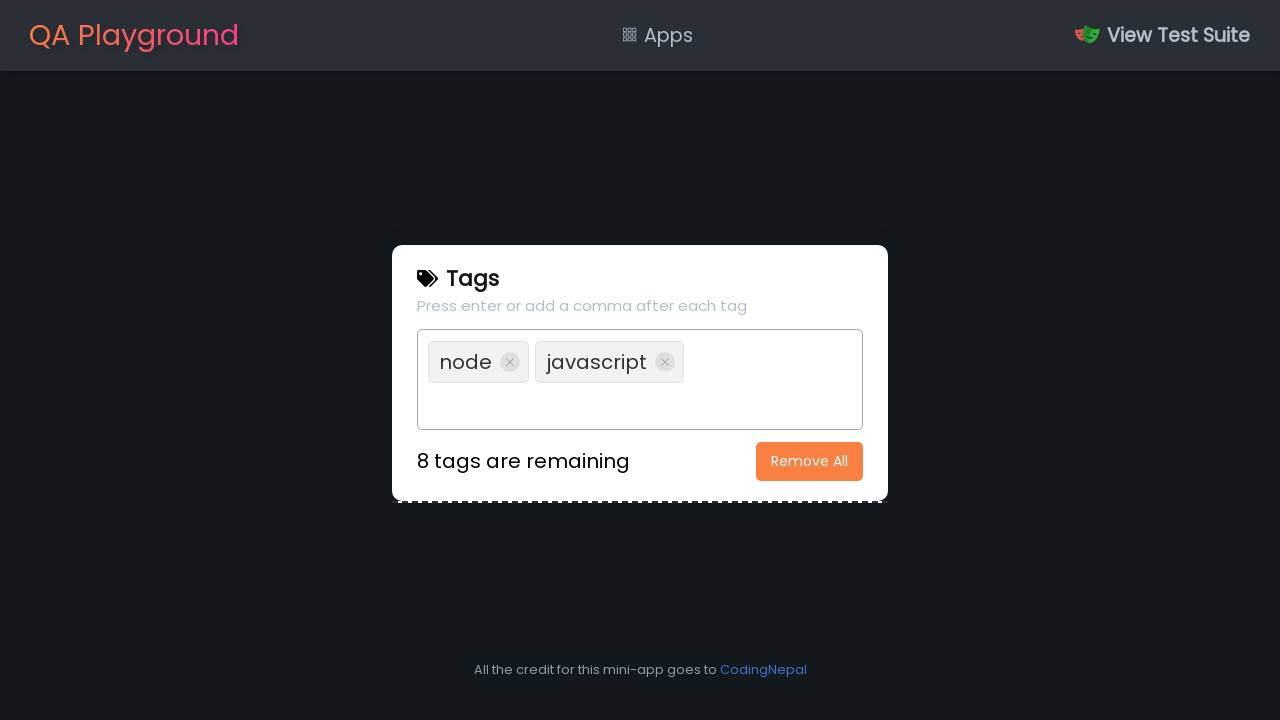

Waited for tags to be present
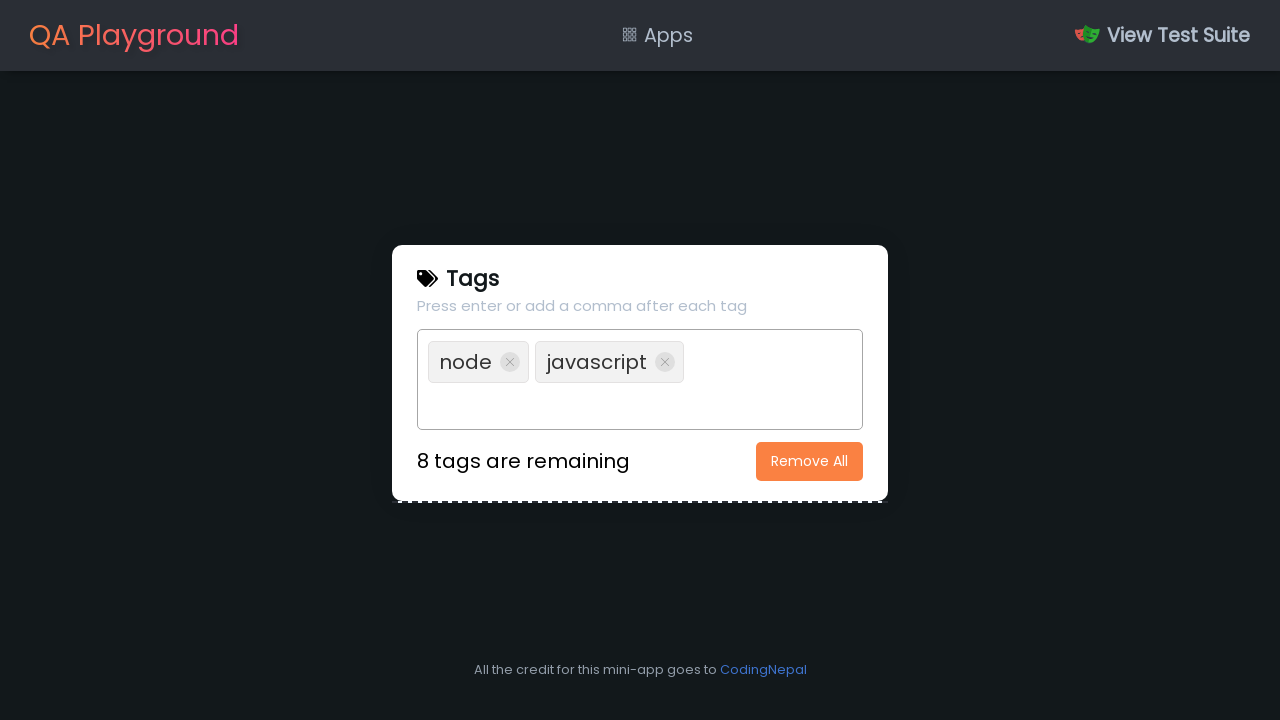

Clicked the 'Remove All' button at (810, 461) on internal:role=button[name="Remove All"i]
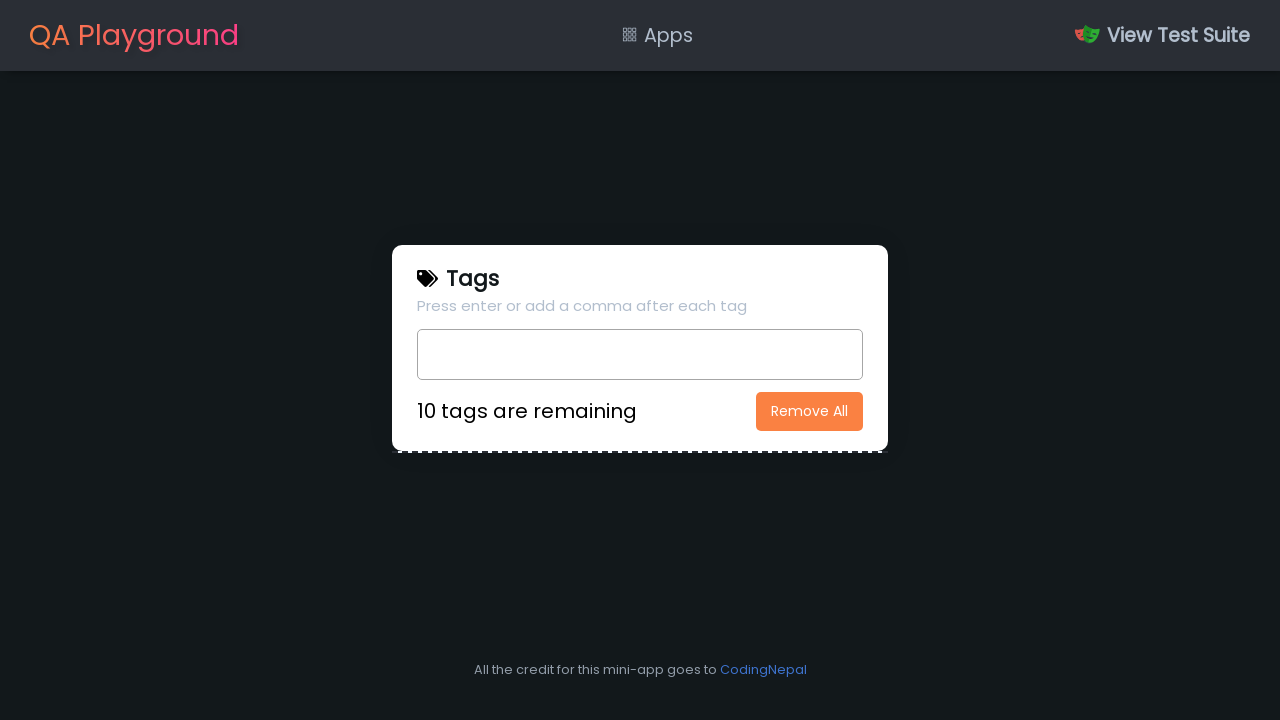

Confirmed that all tags were removed and 10 tags are remaining
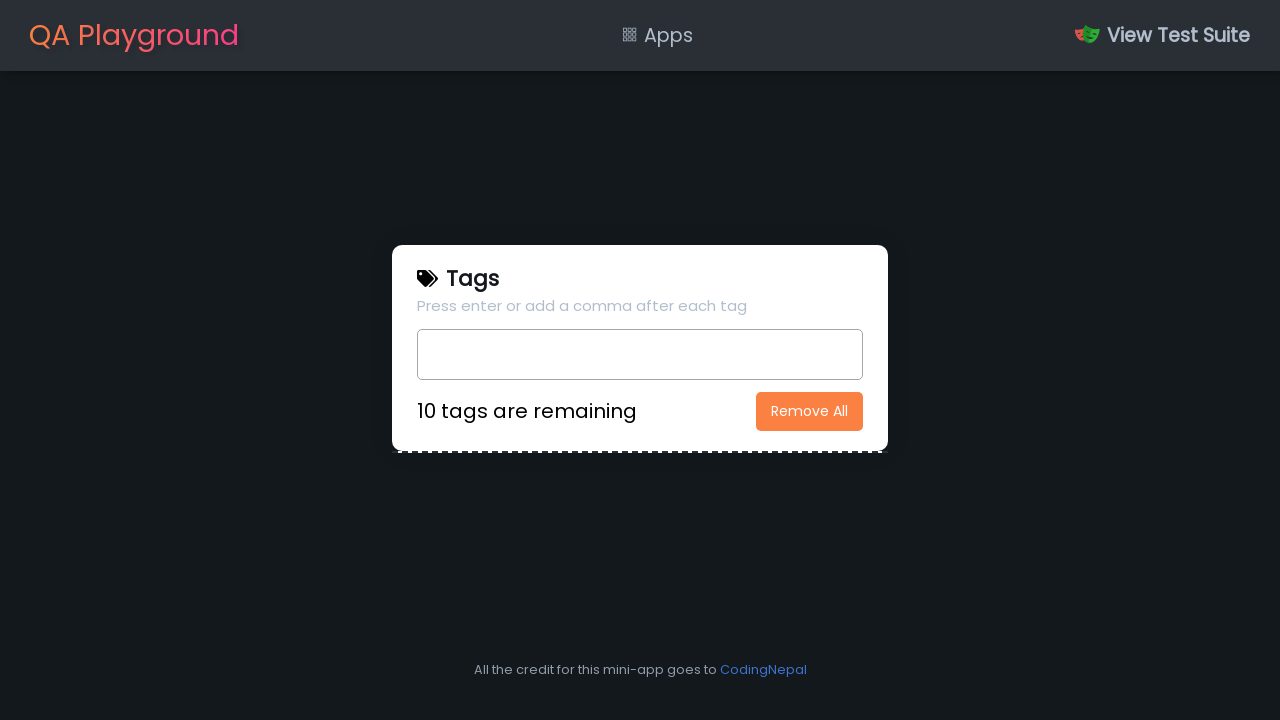

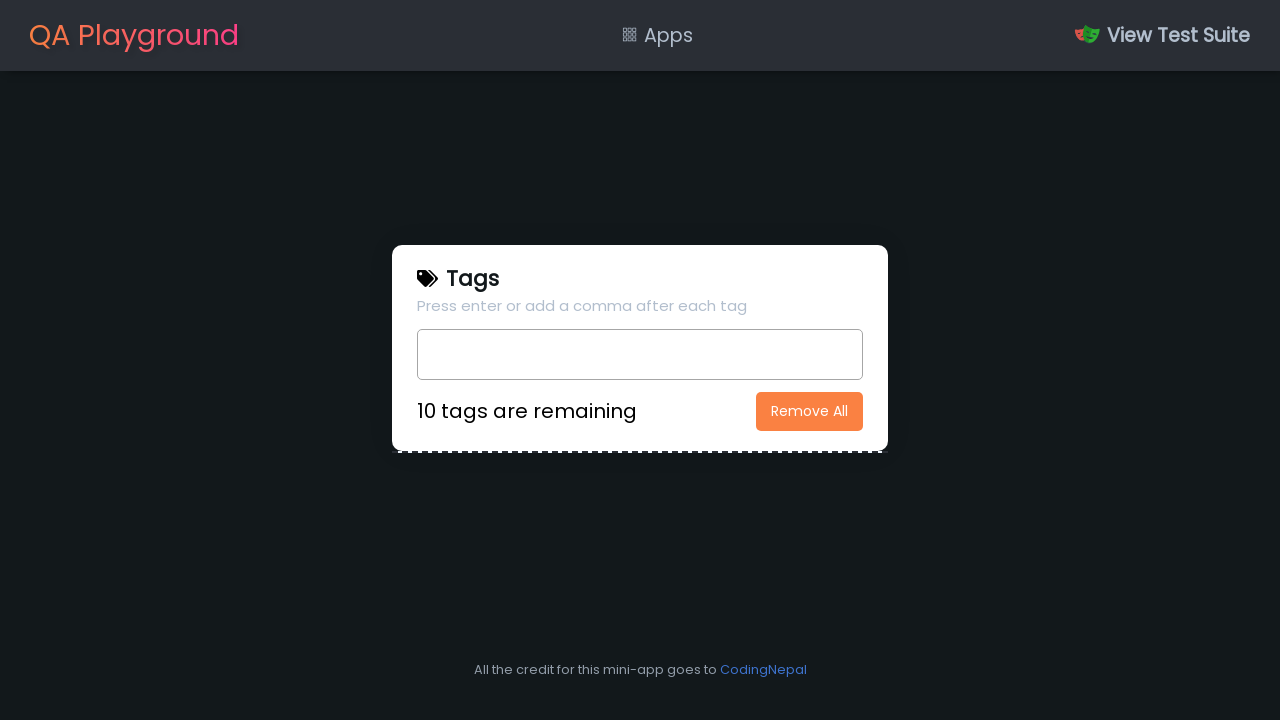